Navigates to the VCTC Pune website and scrolls to the bottom of the page

Starting URL: https://vctcpune.com/

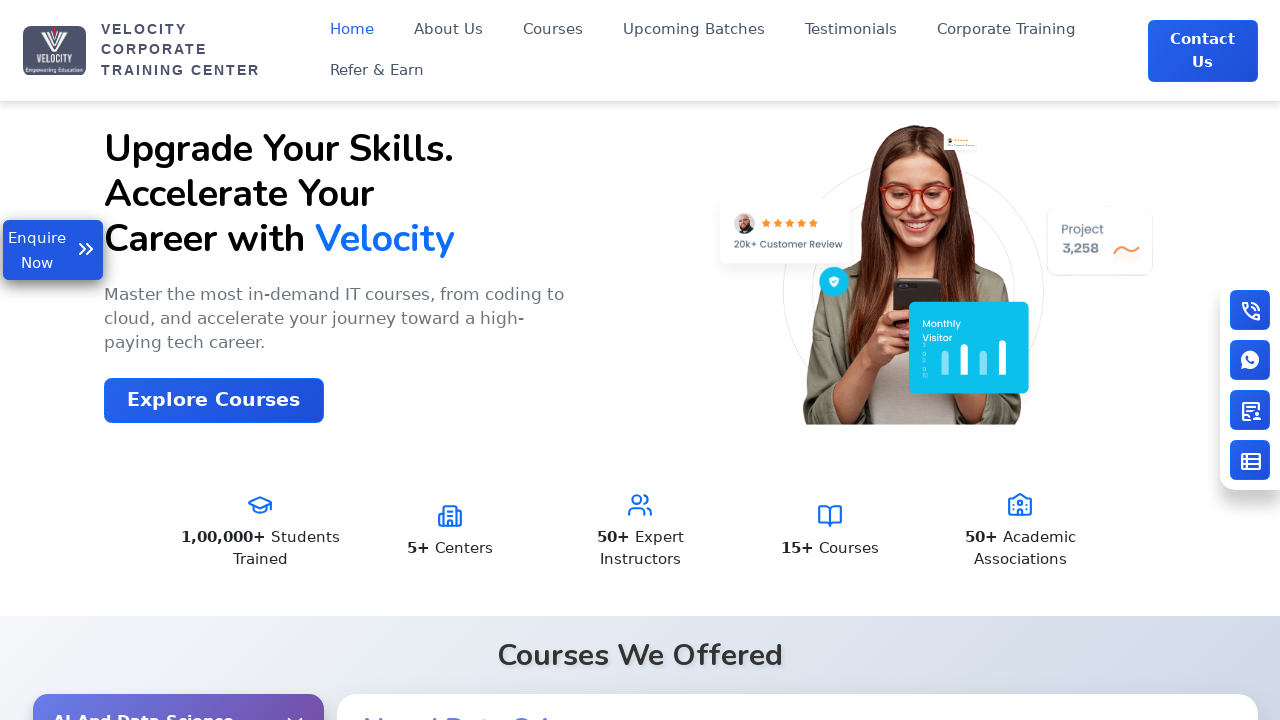

Navigated to VCTC Pune website
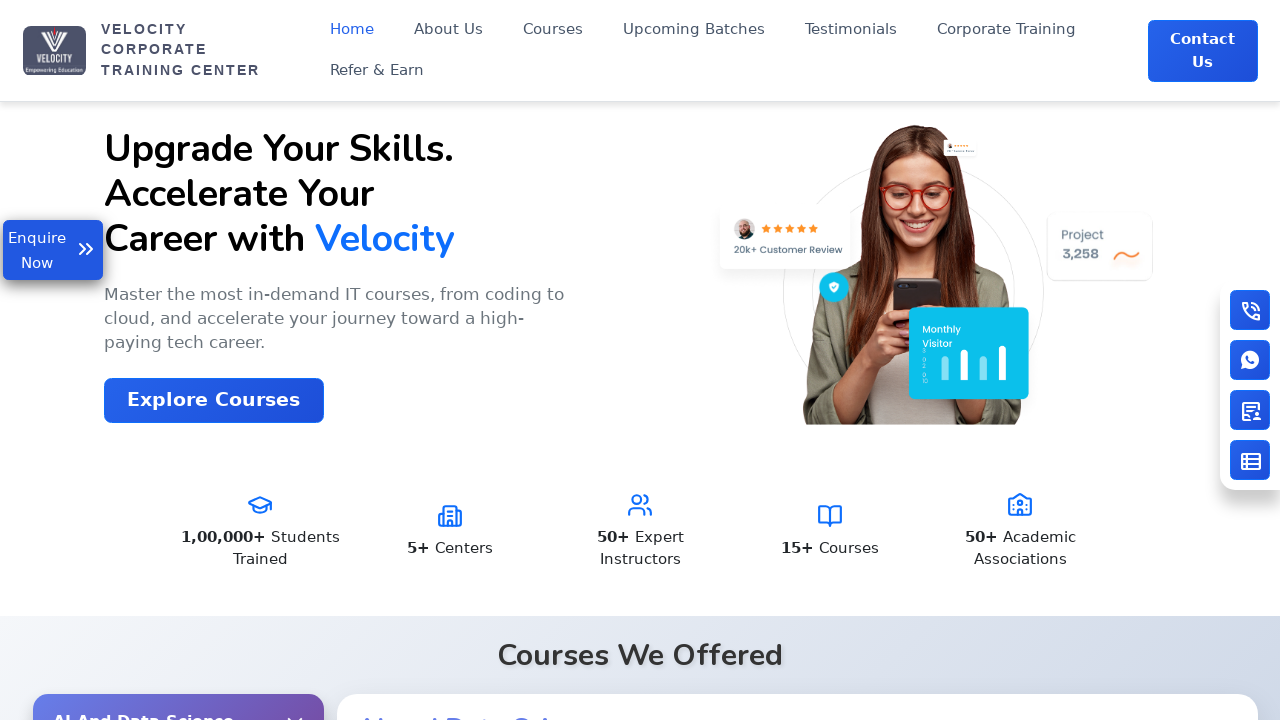

Scrolled to the bottom of the page
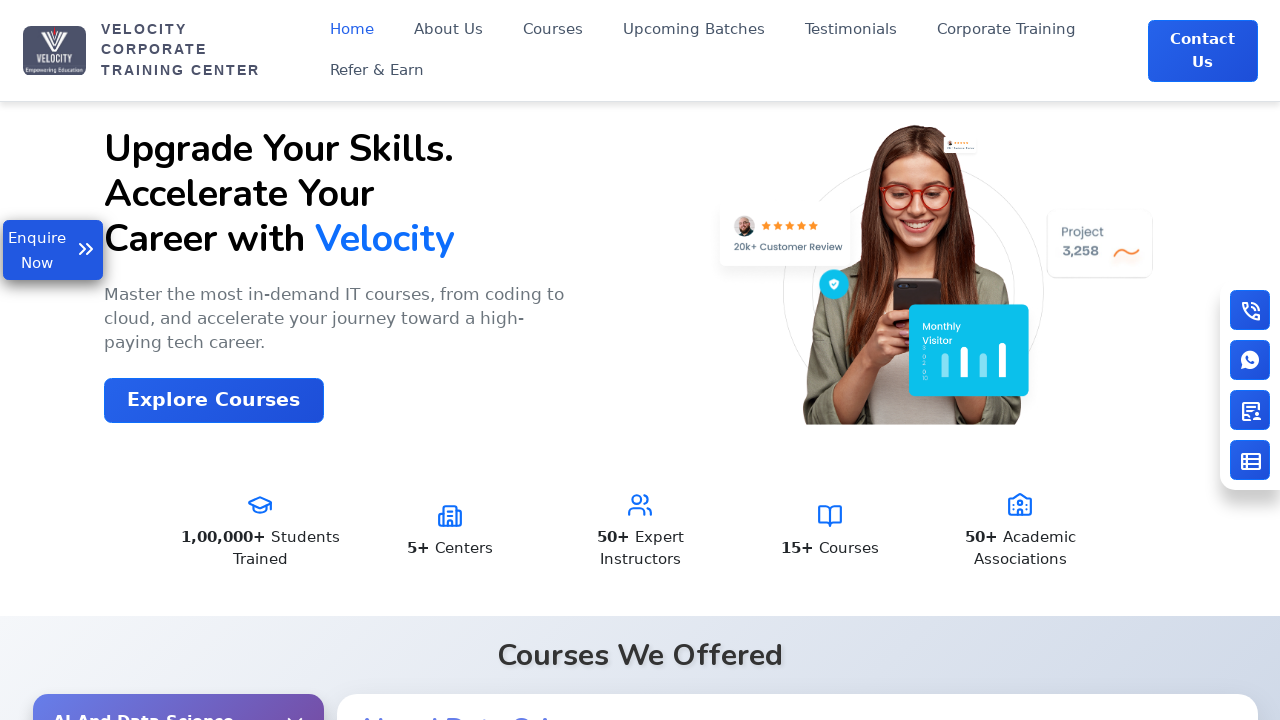

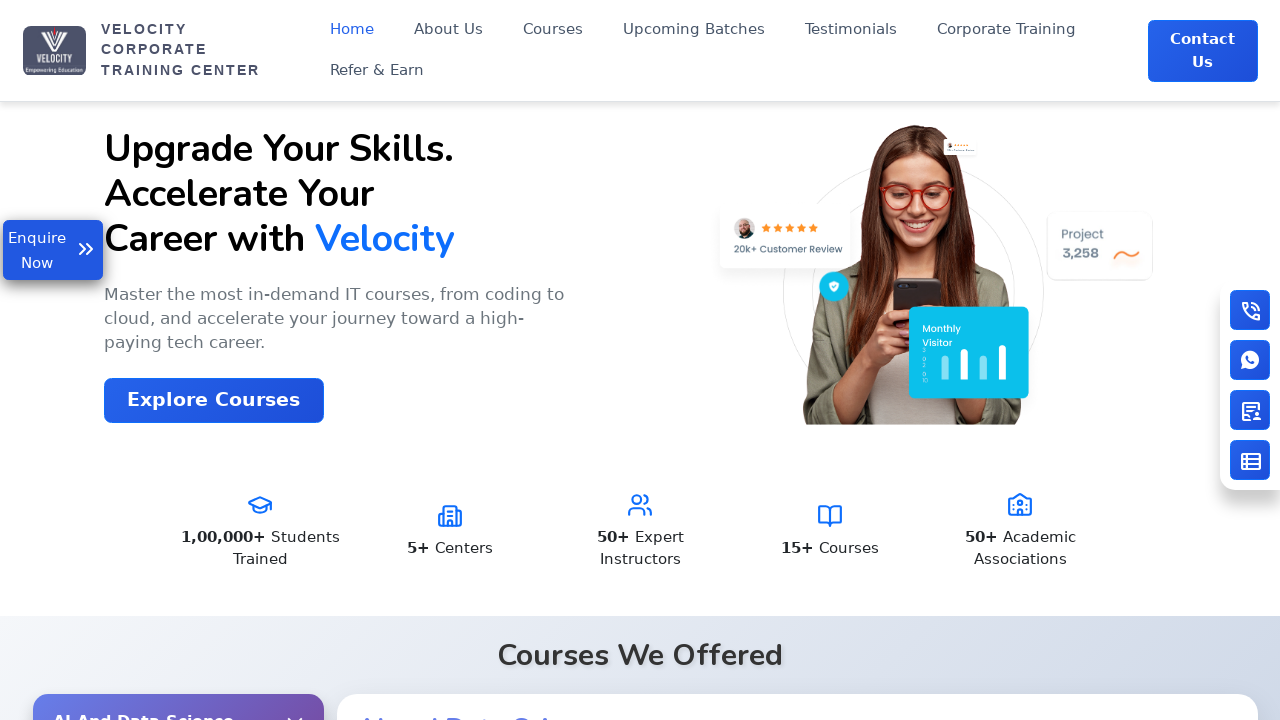